Tests that the total amount displayed in a table matches the sum of individual values in the fourth column

Starting URL: https://rahulshettyacademy.com/AutomationPractice/

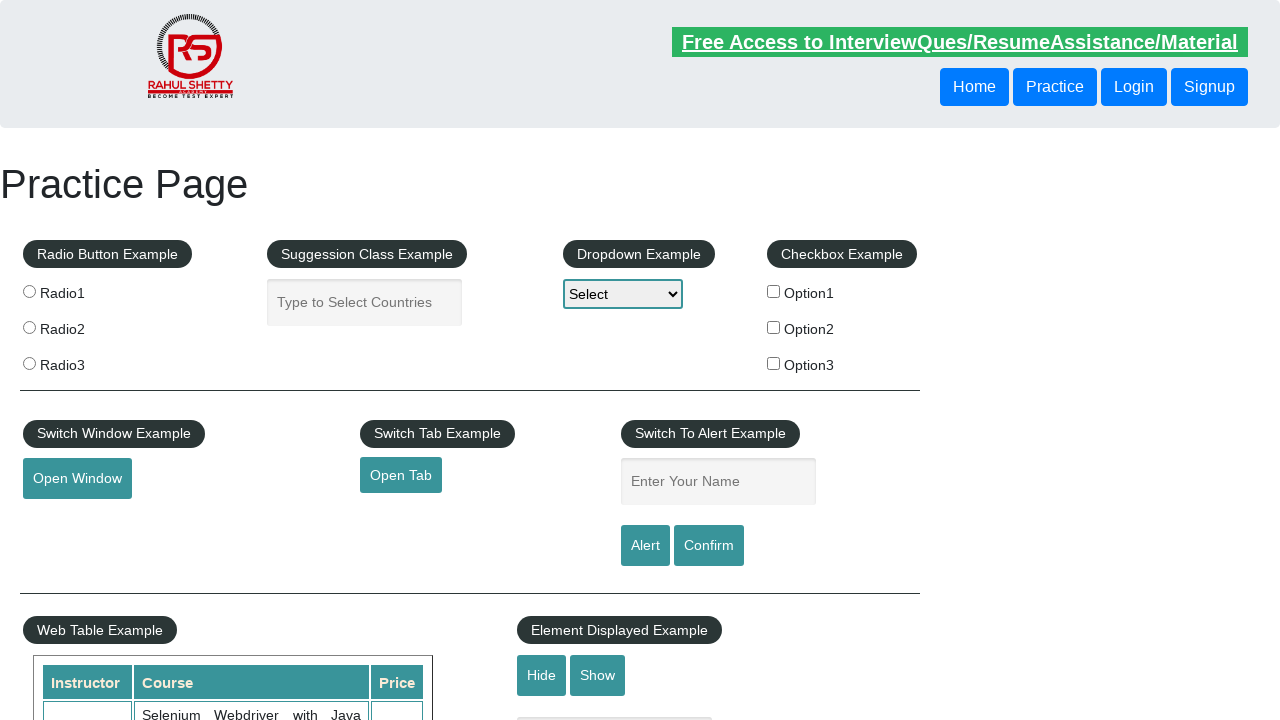

Scrolled down 500px to view the table
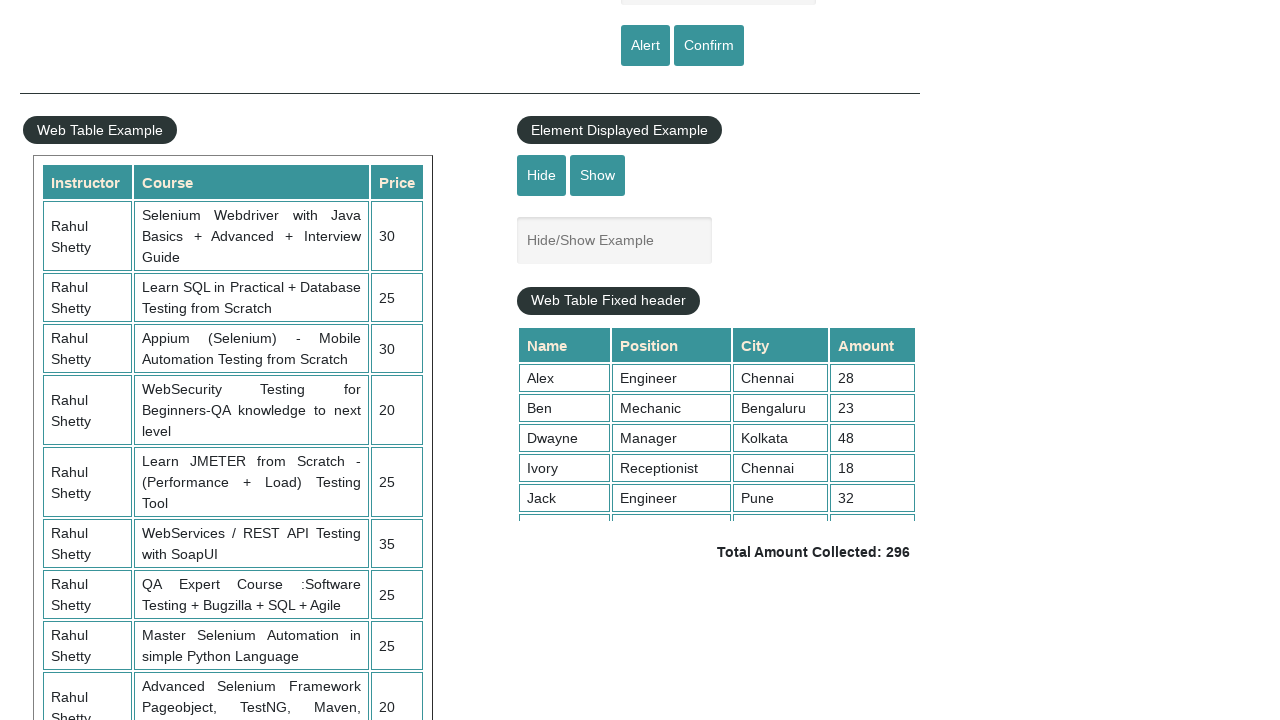

Retrieved all values from the 4th column of the table
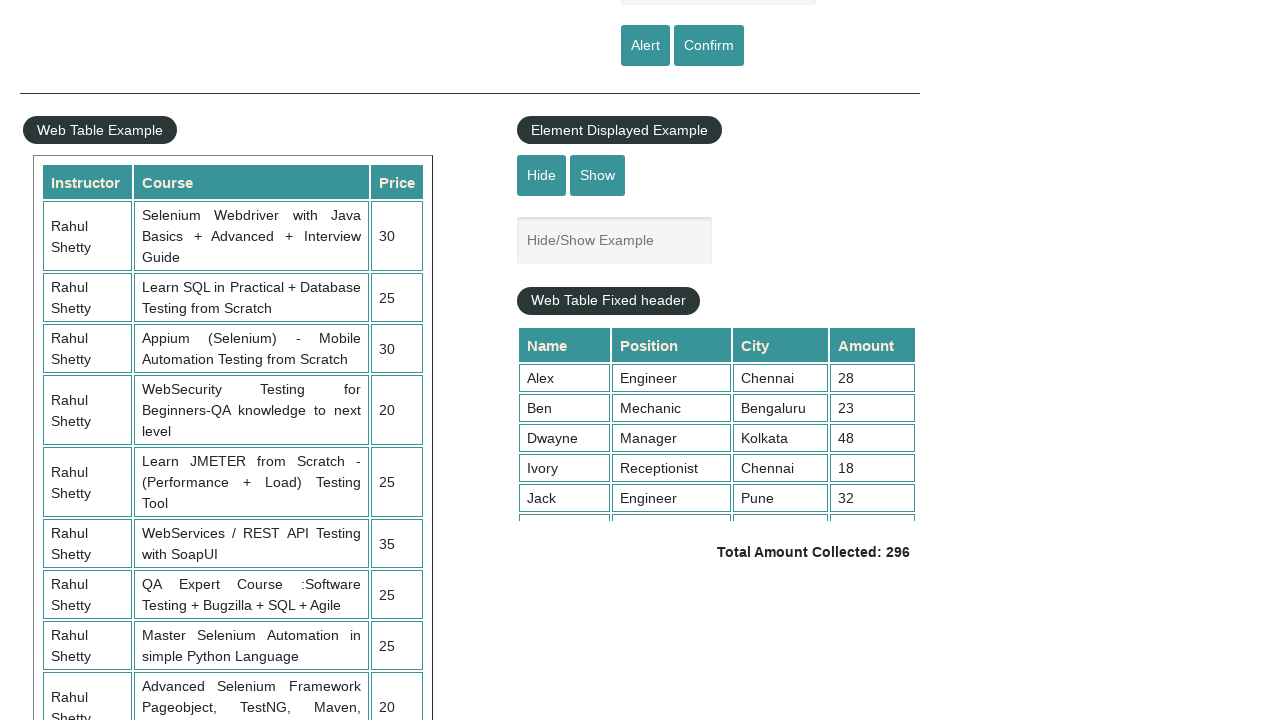

Calculated sum of 4th column values: 296
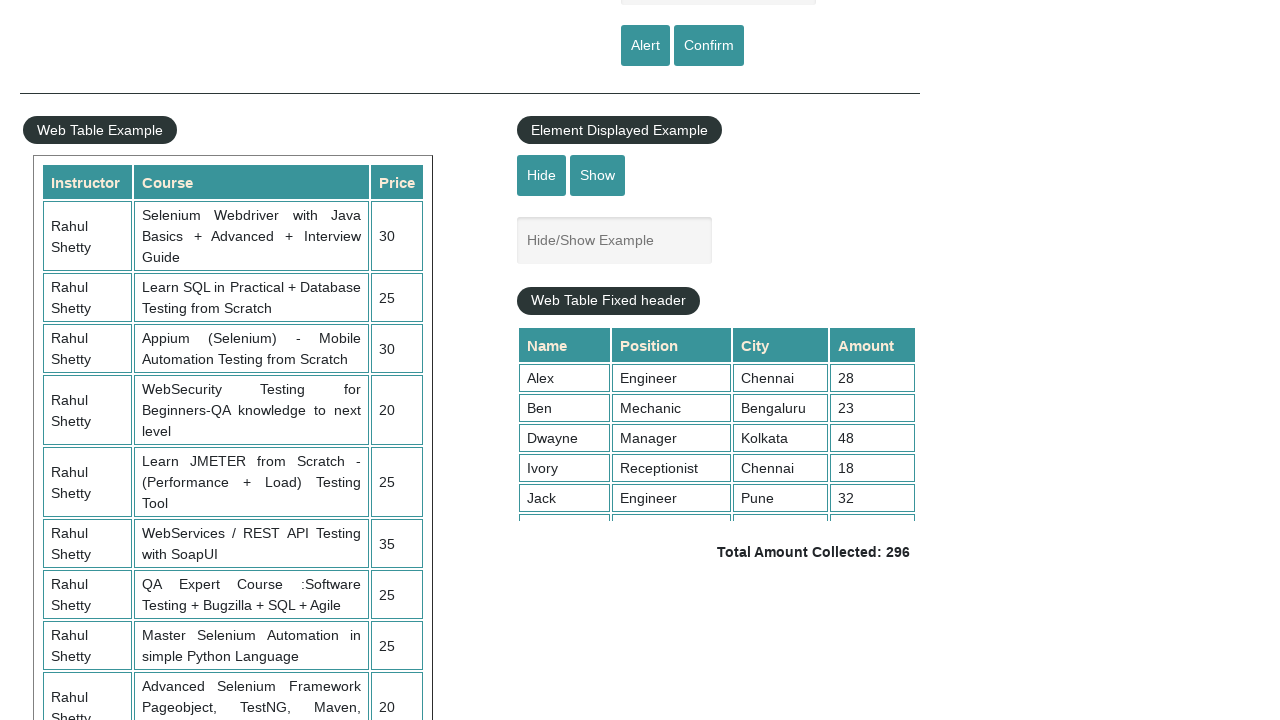

Retrieved displayed total amount text
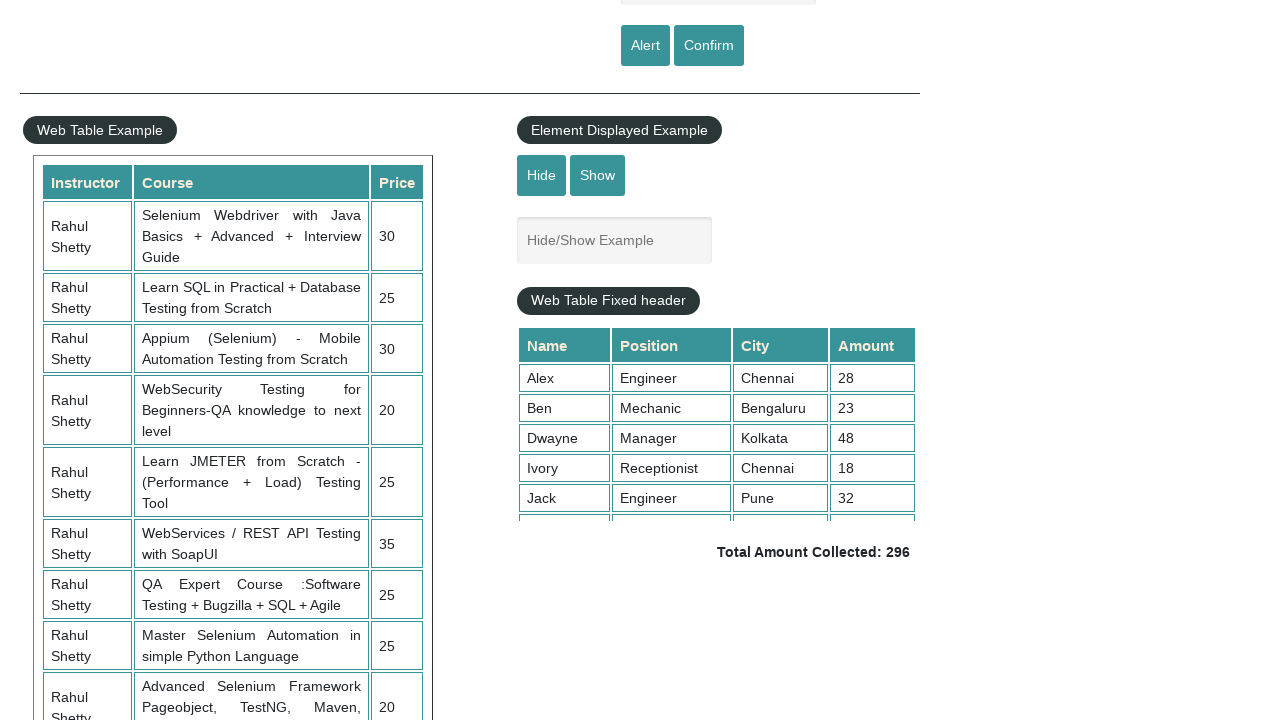

Parsed displayed total: 296
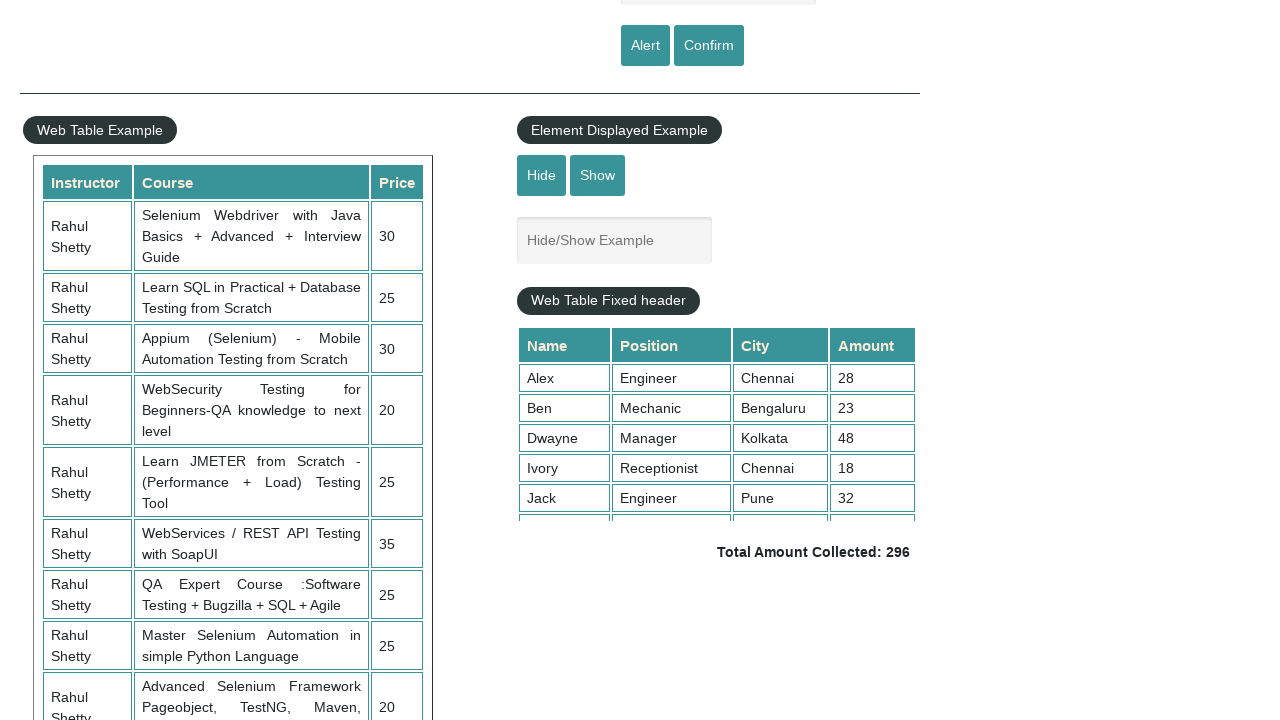

Assertion passed: calculated sum 296 matches displayed total 296
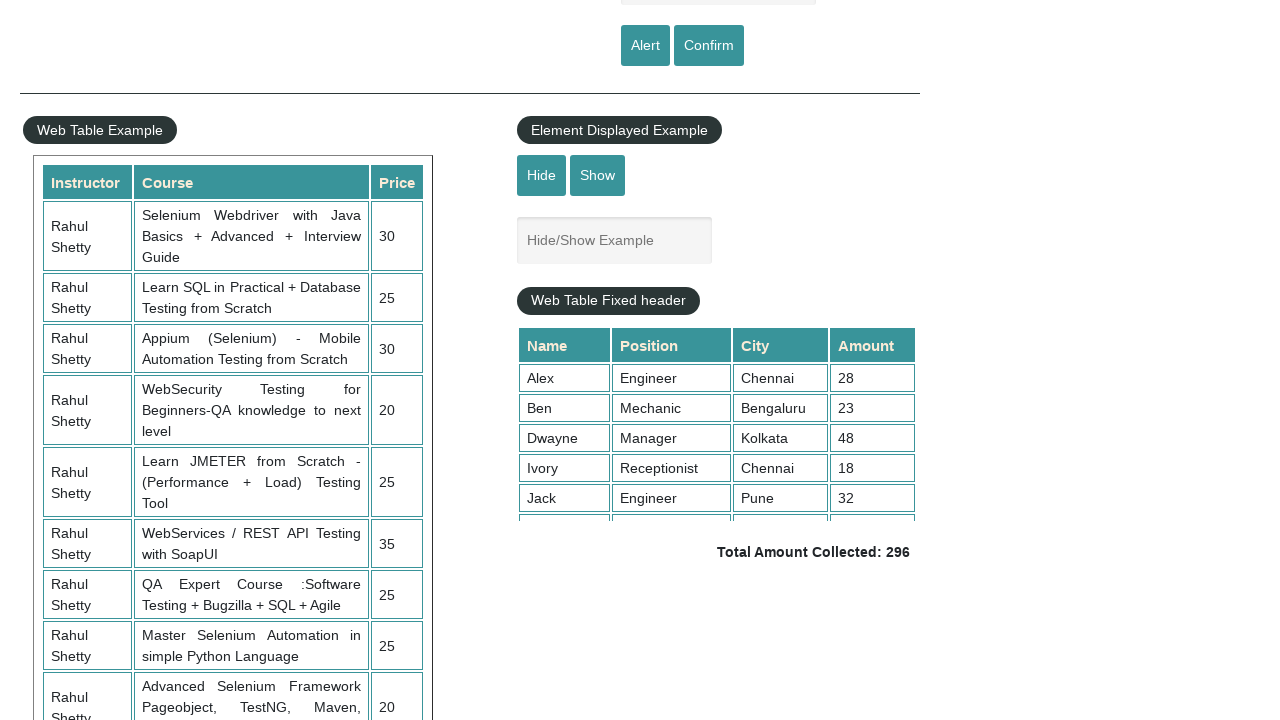

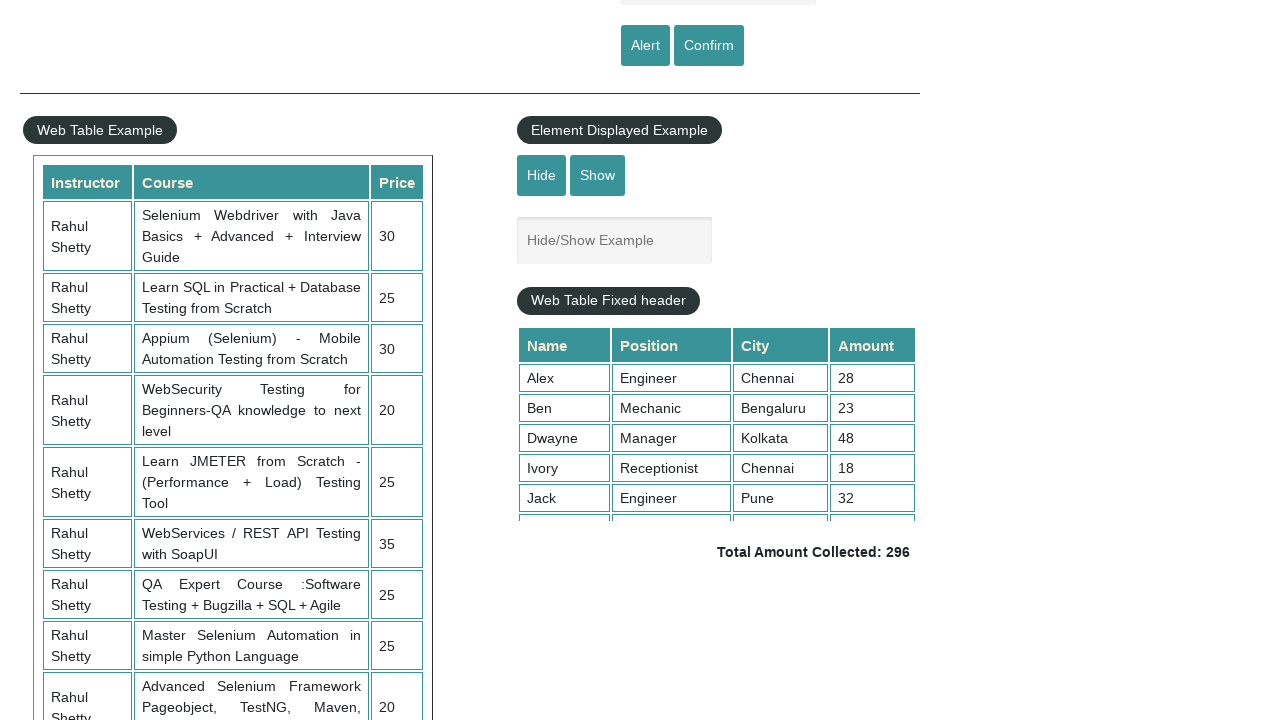